Tests scrolling functionality by filling a form that requires scrolling to view, entering a name and date

Starting URL: https://formy-project.herokuapp.com/scroll

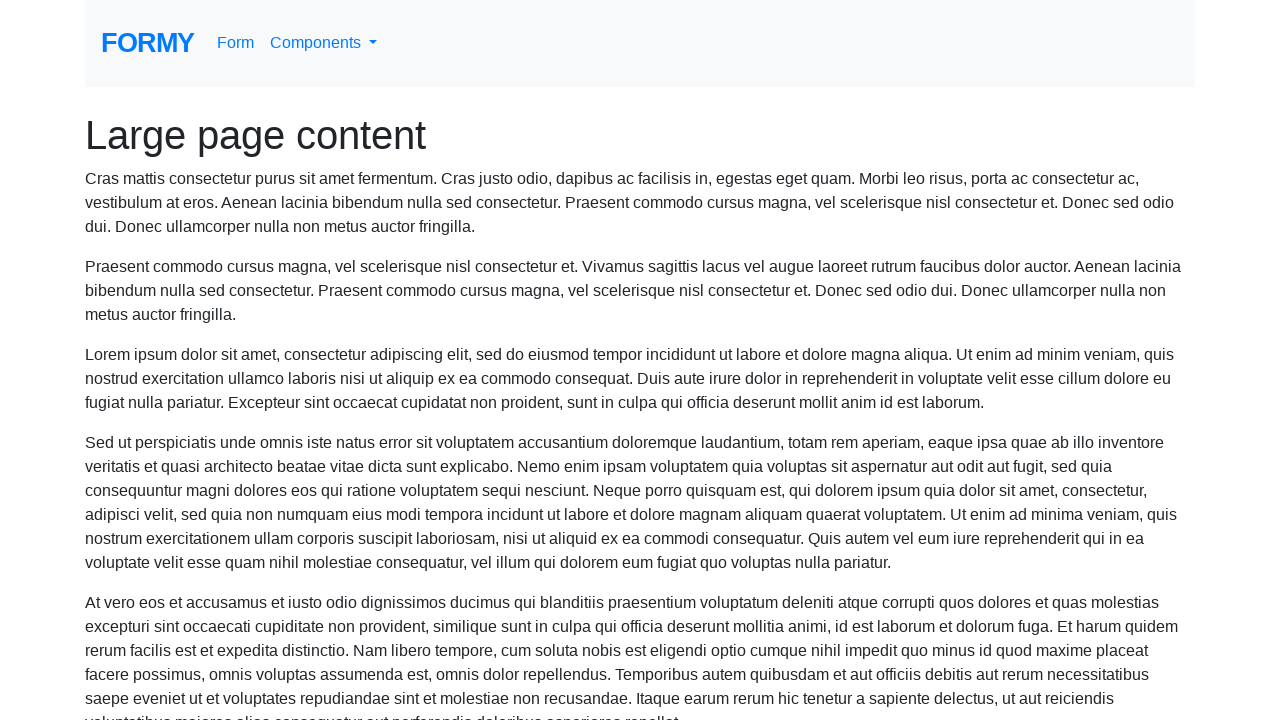

Filled name field with 'Eva Peron' on #name
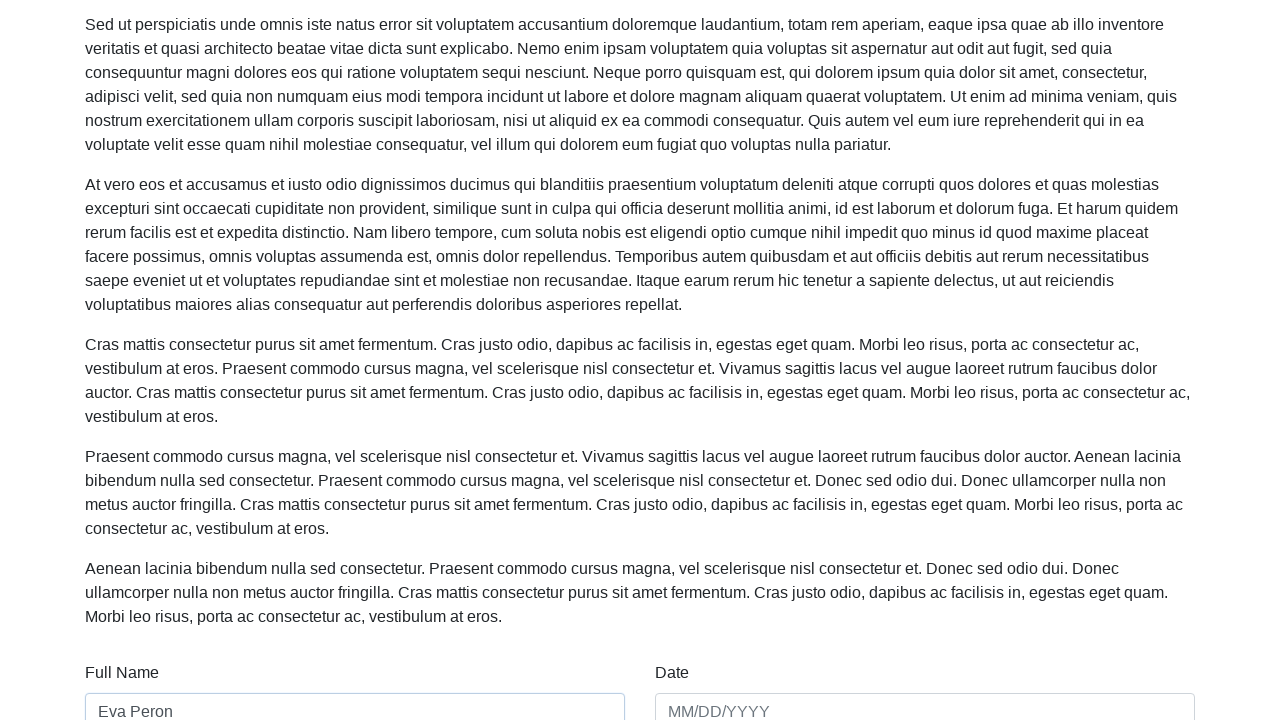

Filled date field with '01/03/2023' on #date
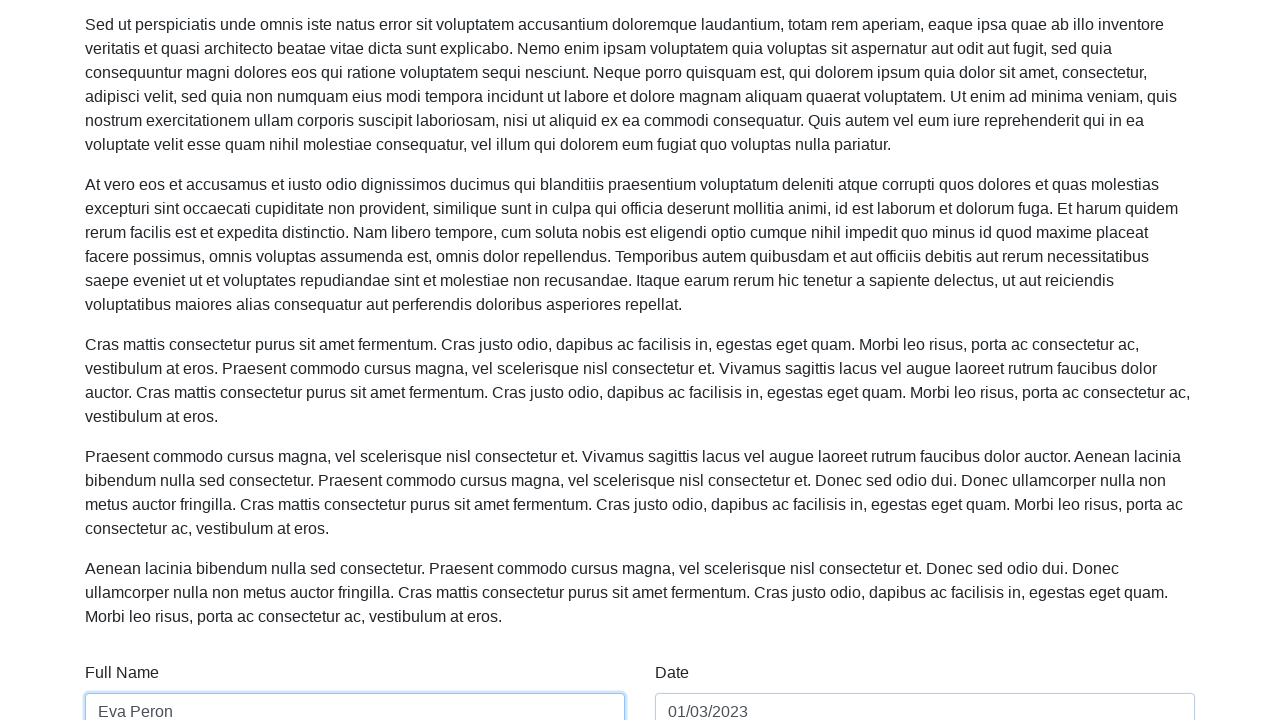

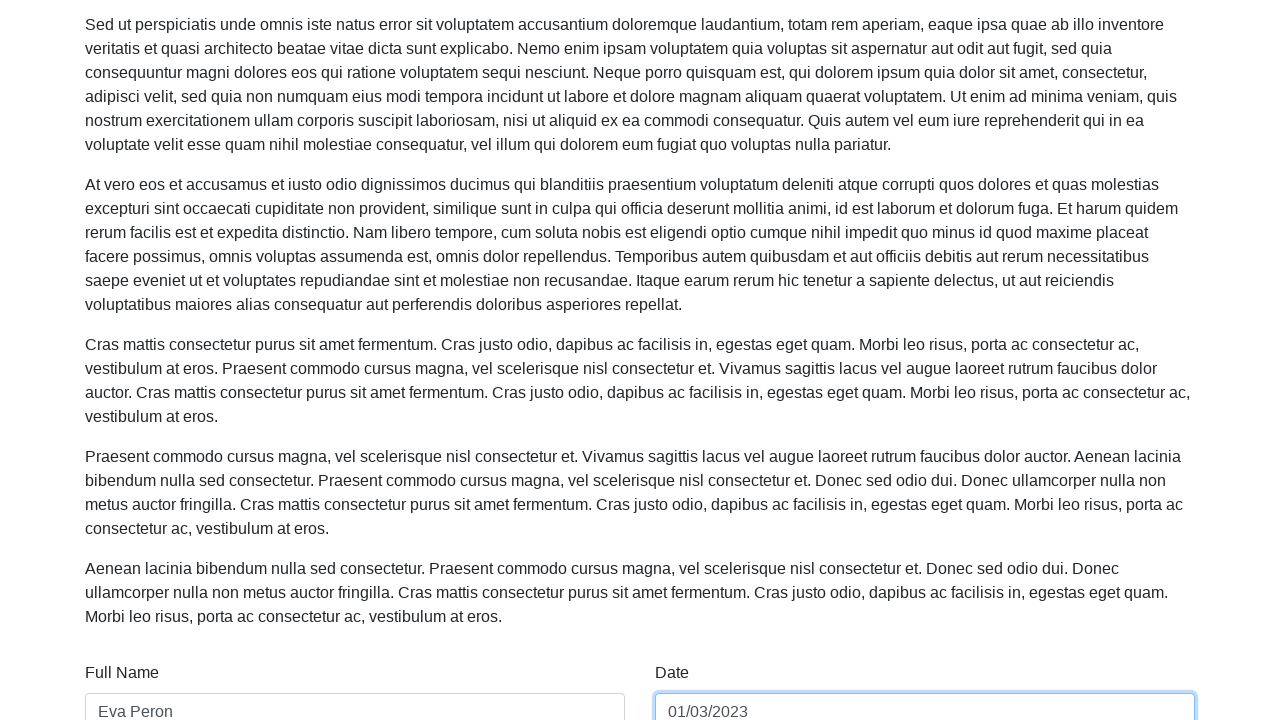